Tests that clicking Google privacy link redirects to Google privacy policy page

Starting URL: https://selcenkaya.github.io/netflux/index.html

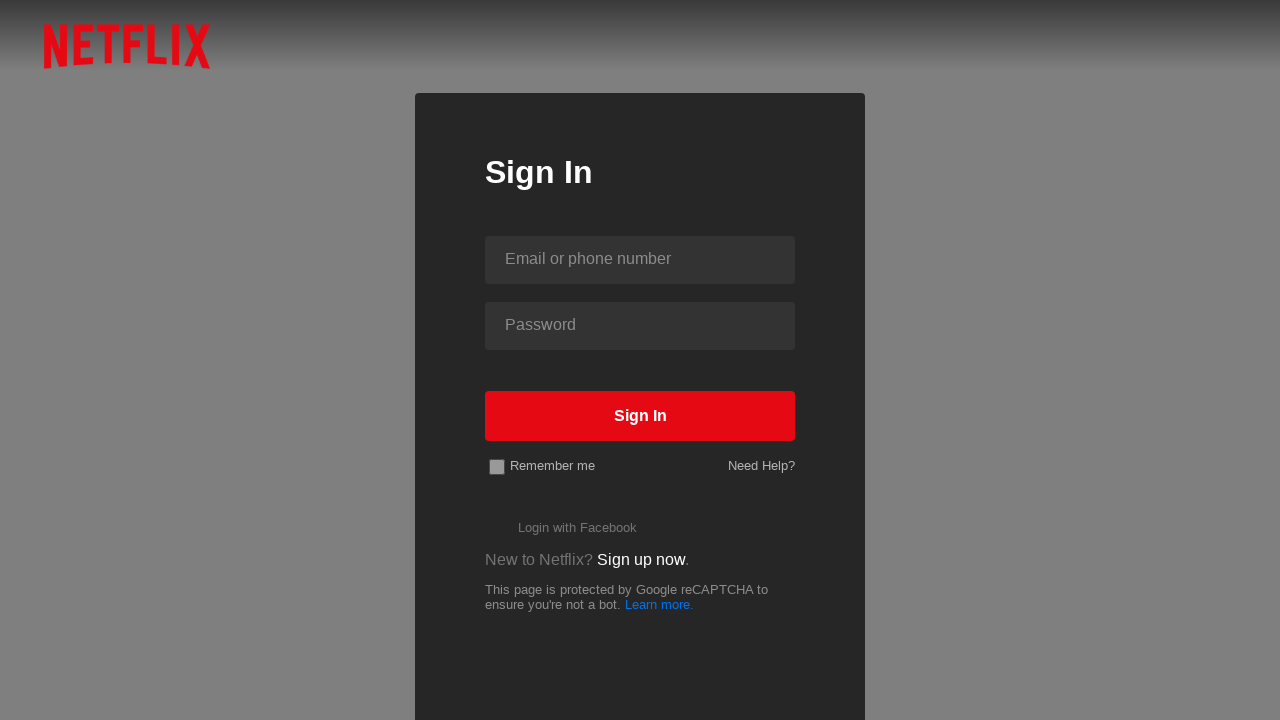

Clicked the disappear button at (660, 604) on #disappear
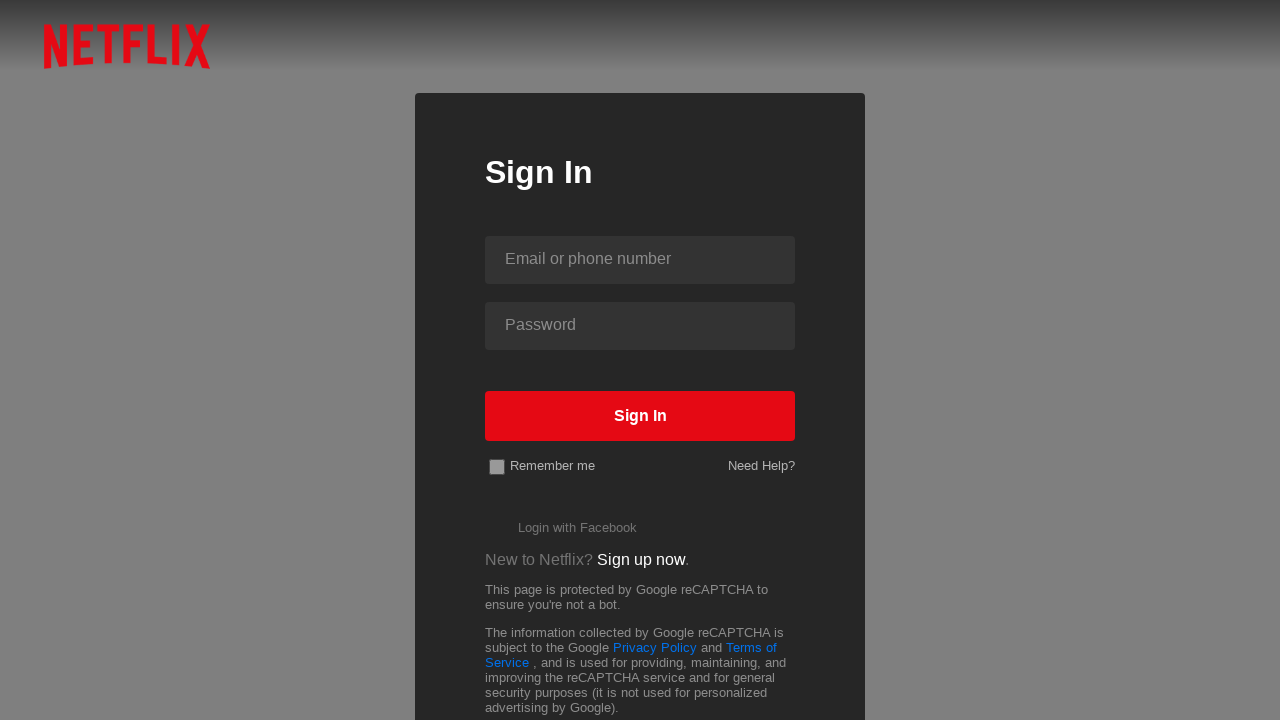

Clicked the Google privacy link at (655, 647) on a[href="https://policies.google.com/privacy?hl=en"]
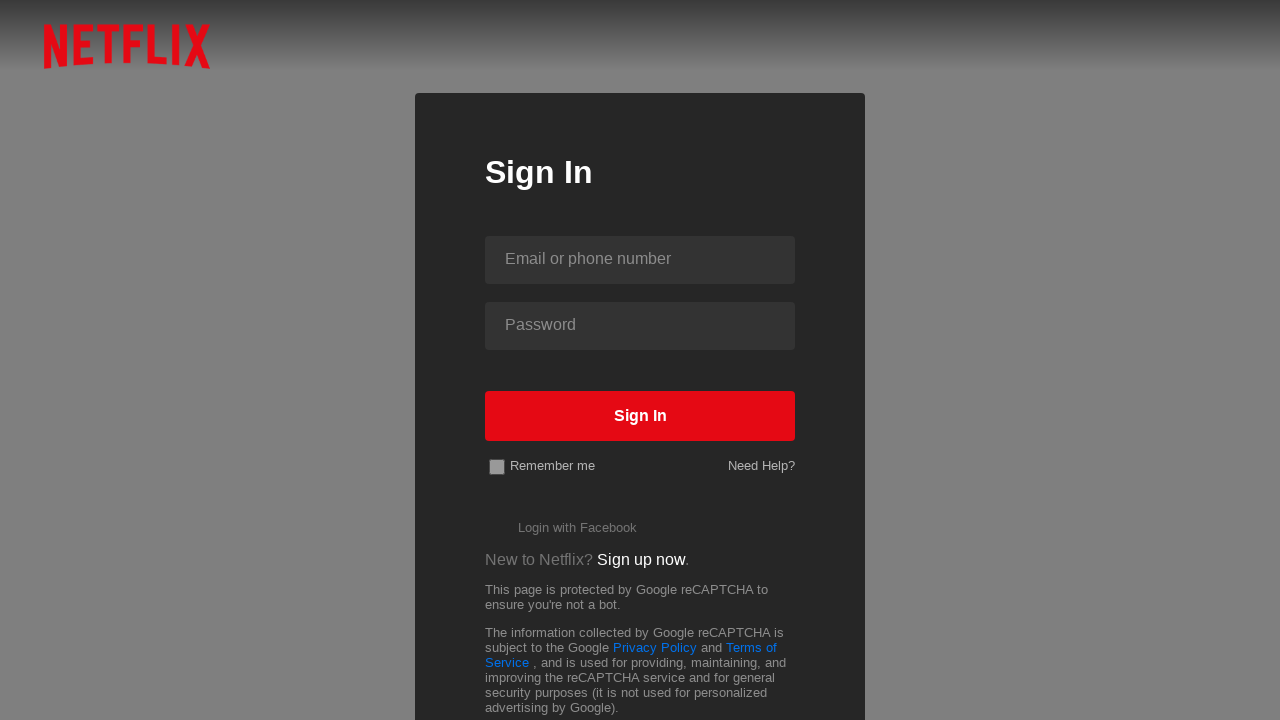

New tab opened with Google privacy policy page
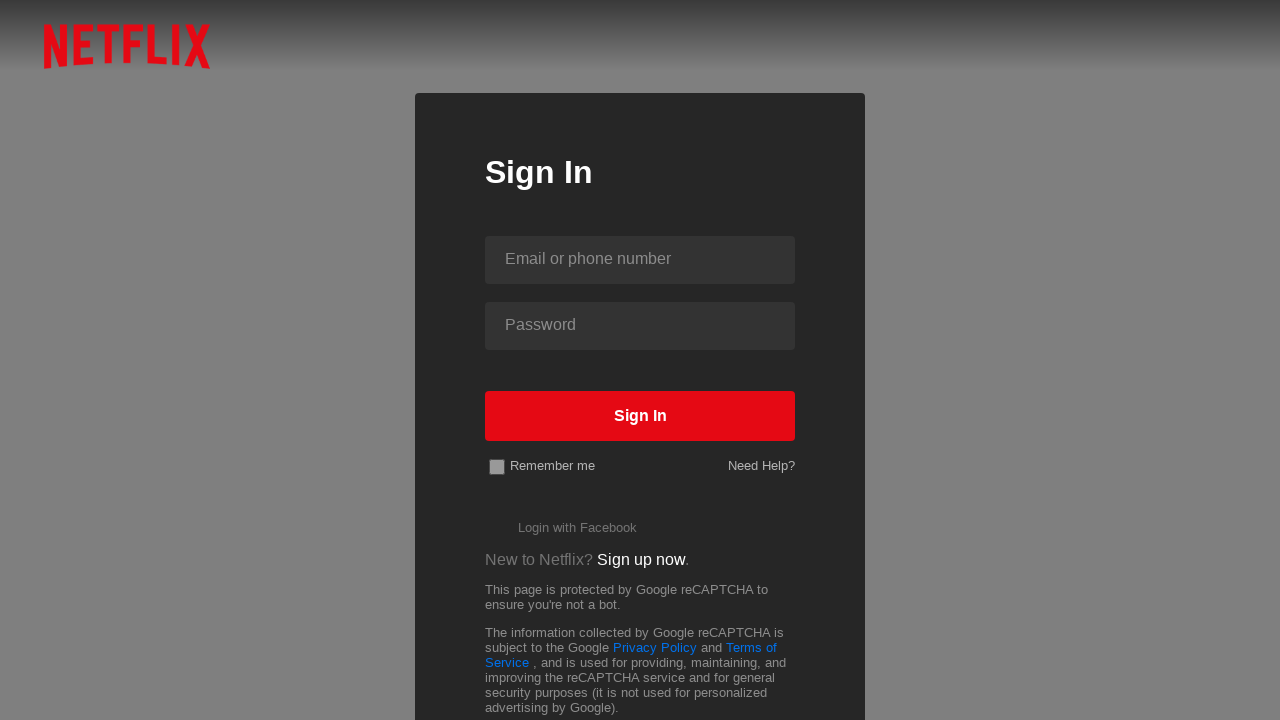

Verified redirect to Google privacy policy URL: https://policies.google.com/privacy?hl=en
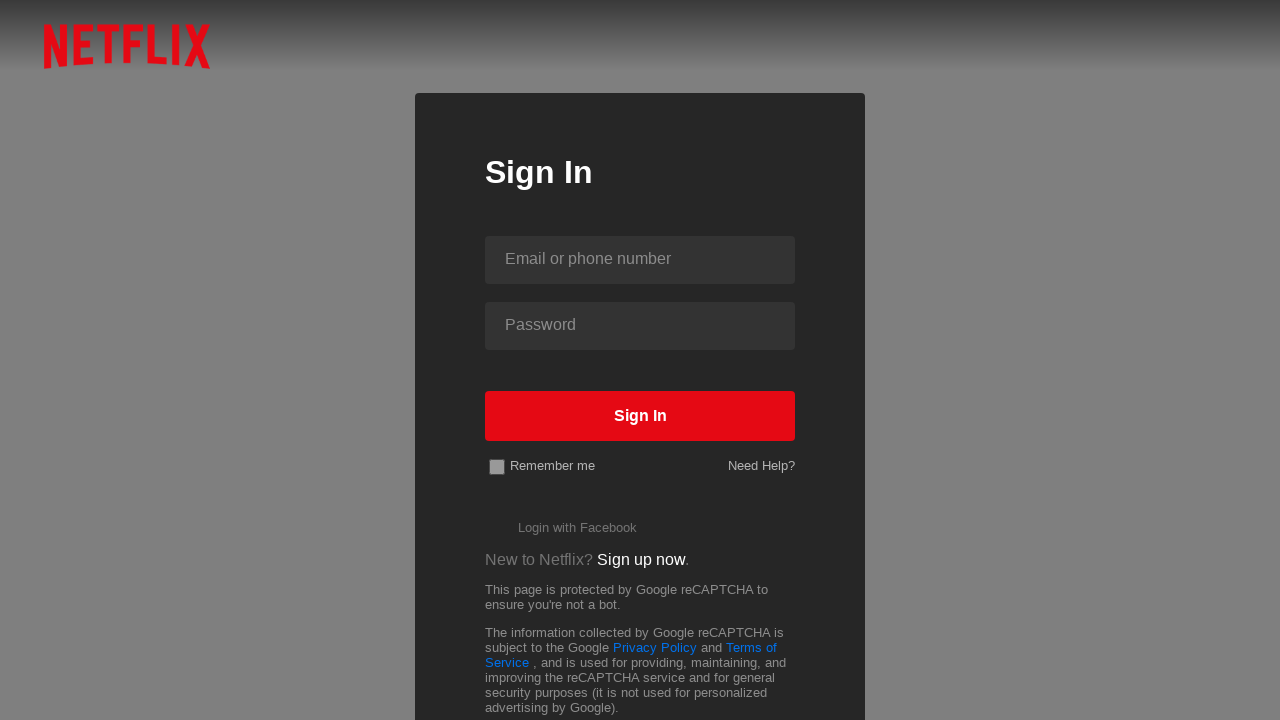

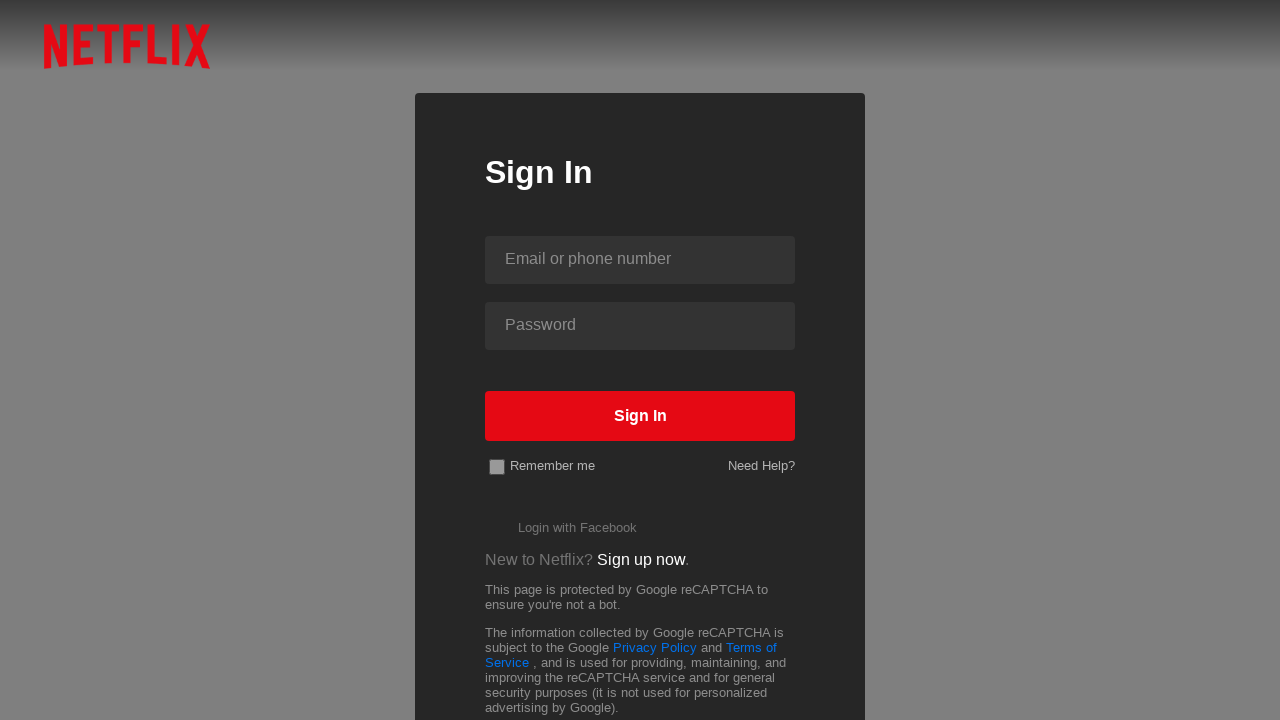